Tests drag and drop functionality by dragging an image element to a trash container within an iframe

Starting URL: https://www.globalsqa.com/demo-site/draganddrop/

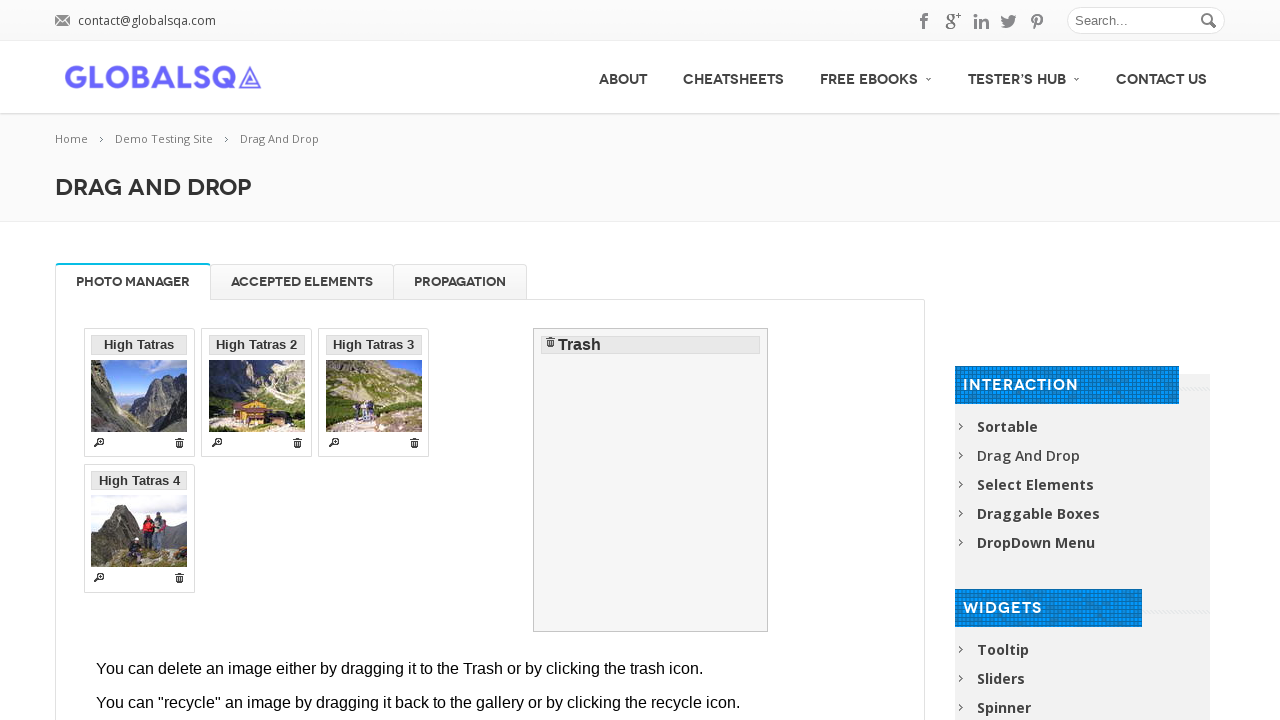

Located the iframe containing drag and drop elements
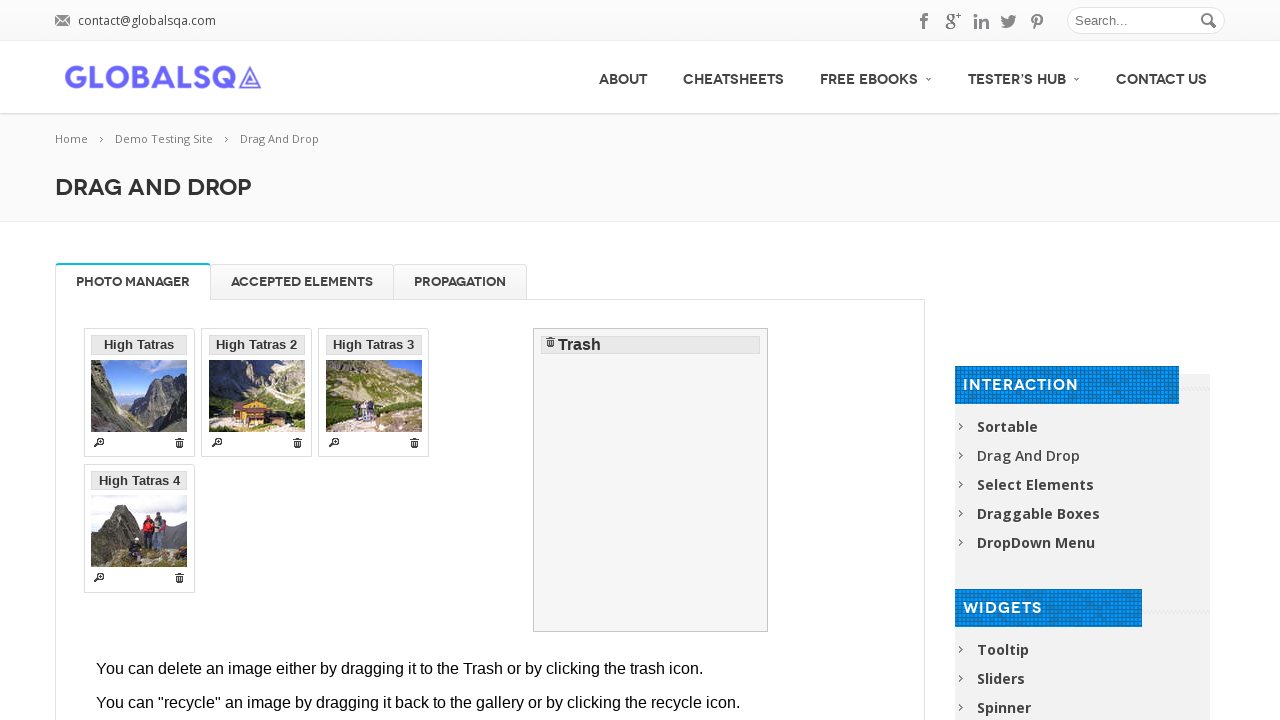

Located the source image element to be dragged
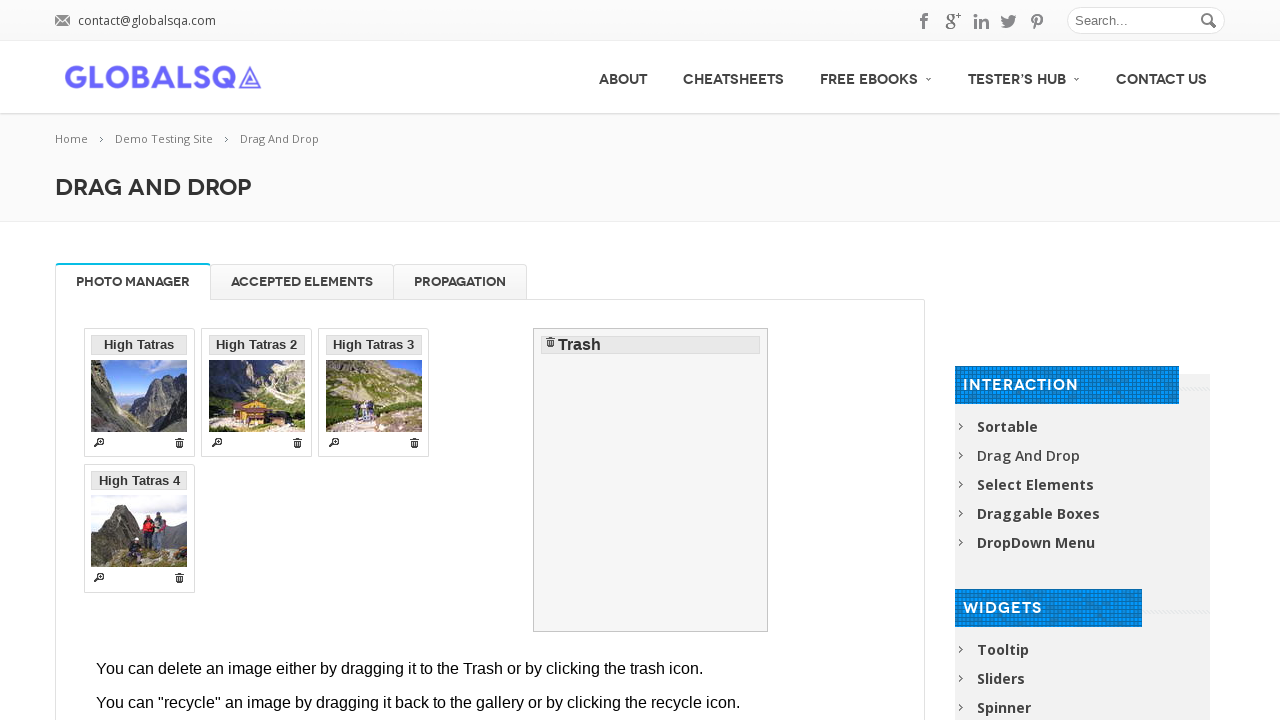

Located the trash container target element
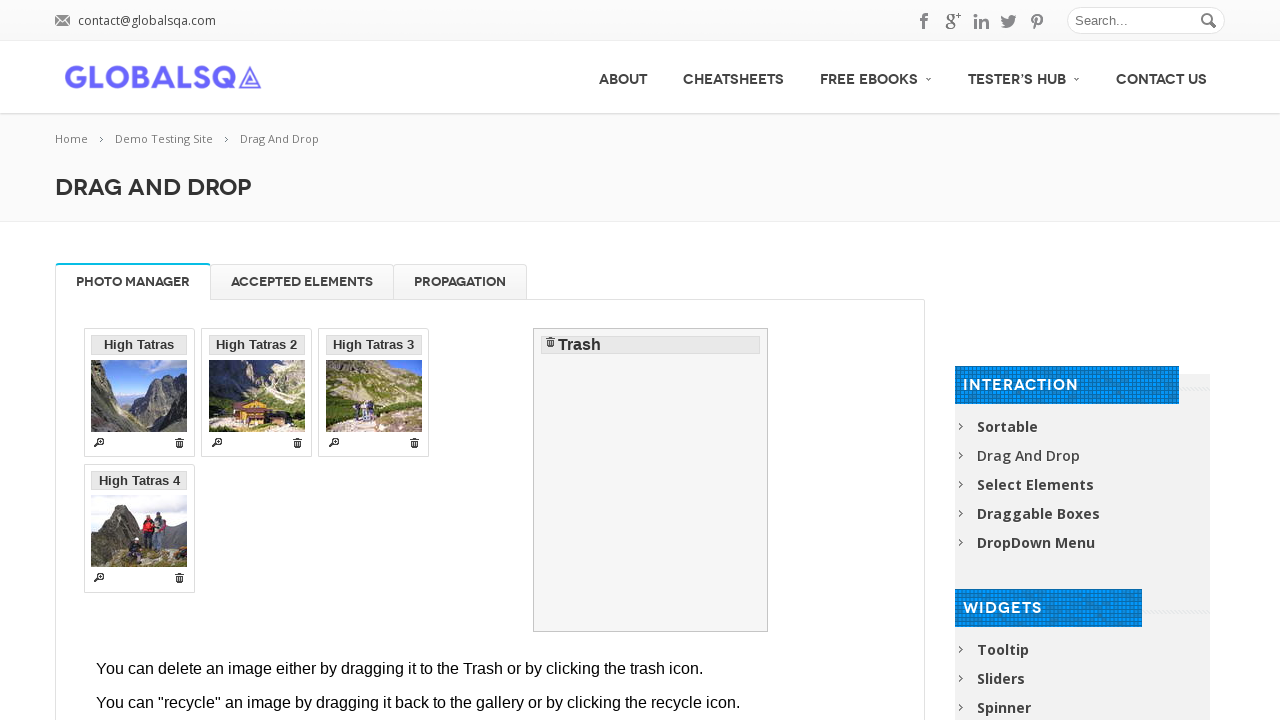

Dragged image element to trash container at (651, 480)
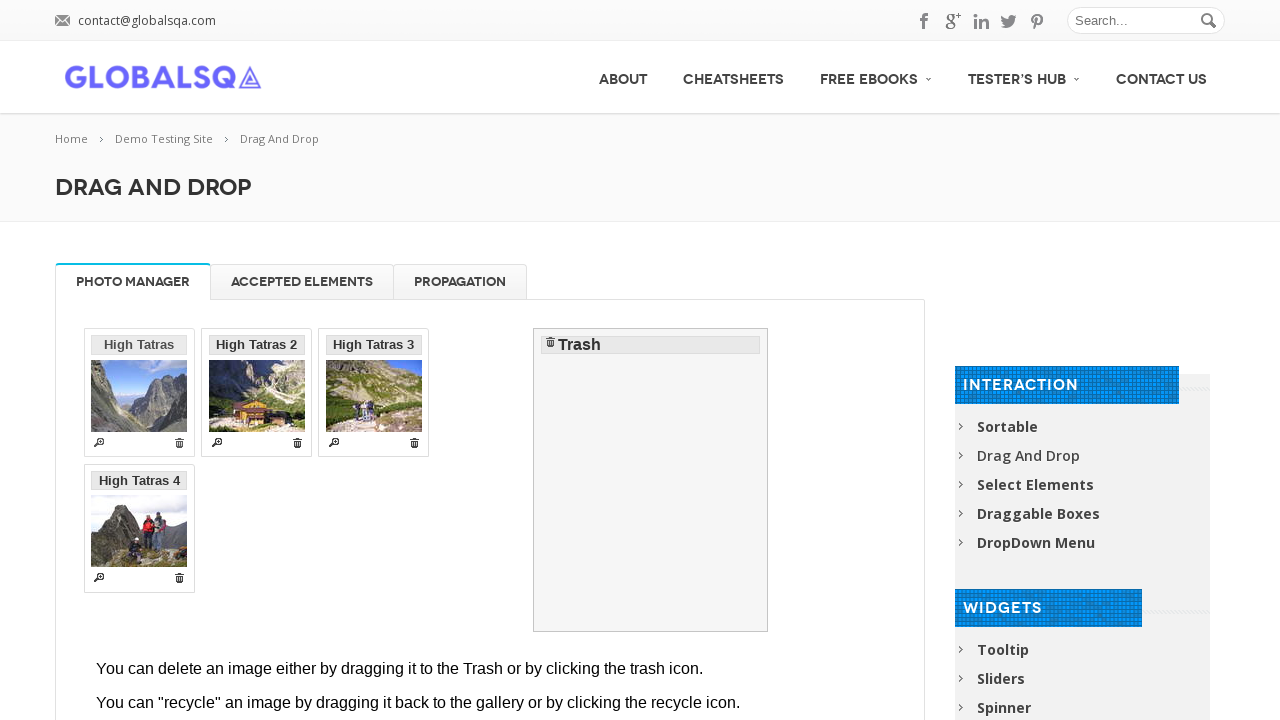

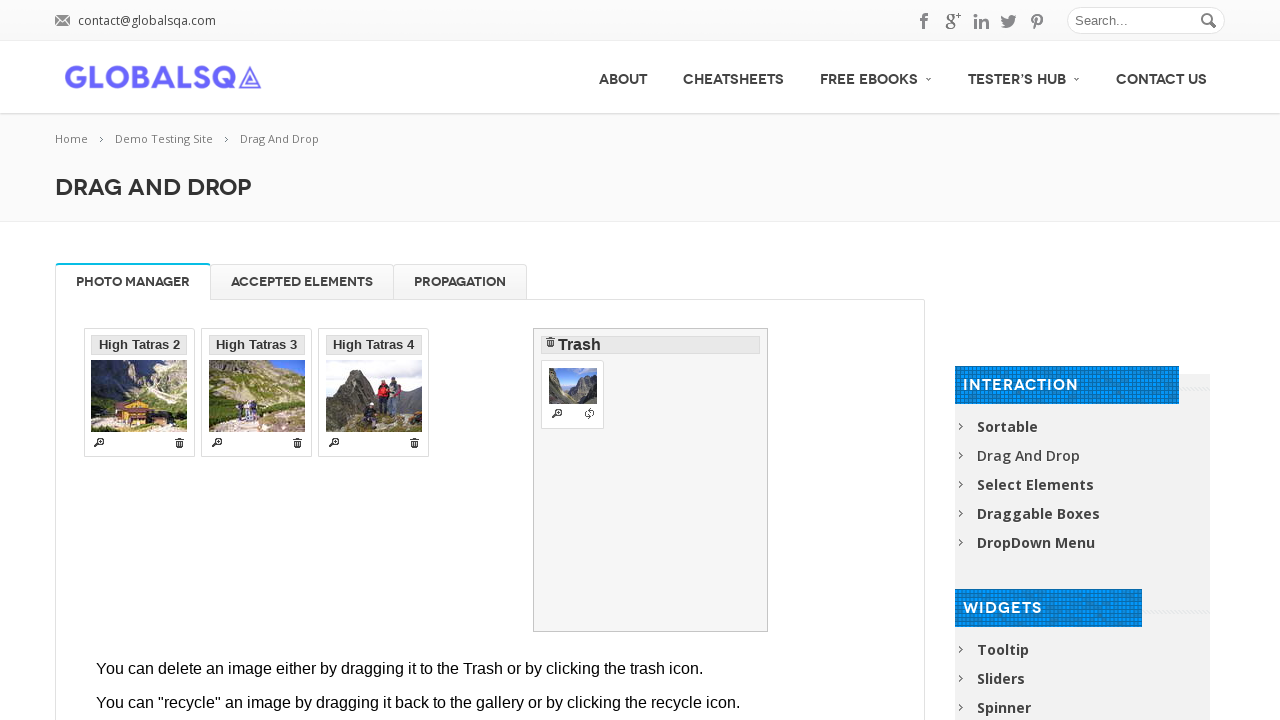